Tests editable dropdown with search functionality by typing and selecting a country

Starting URL: https://react.semantic-ui.com/maximize/dropdown-example-search-selection/

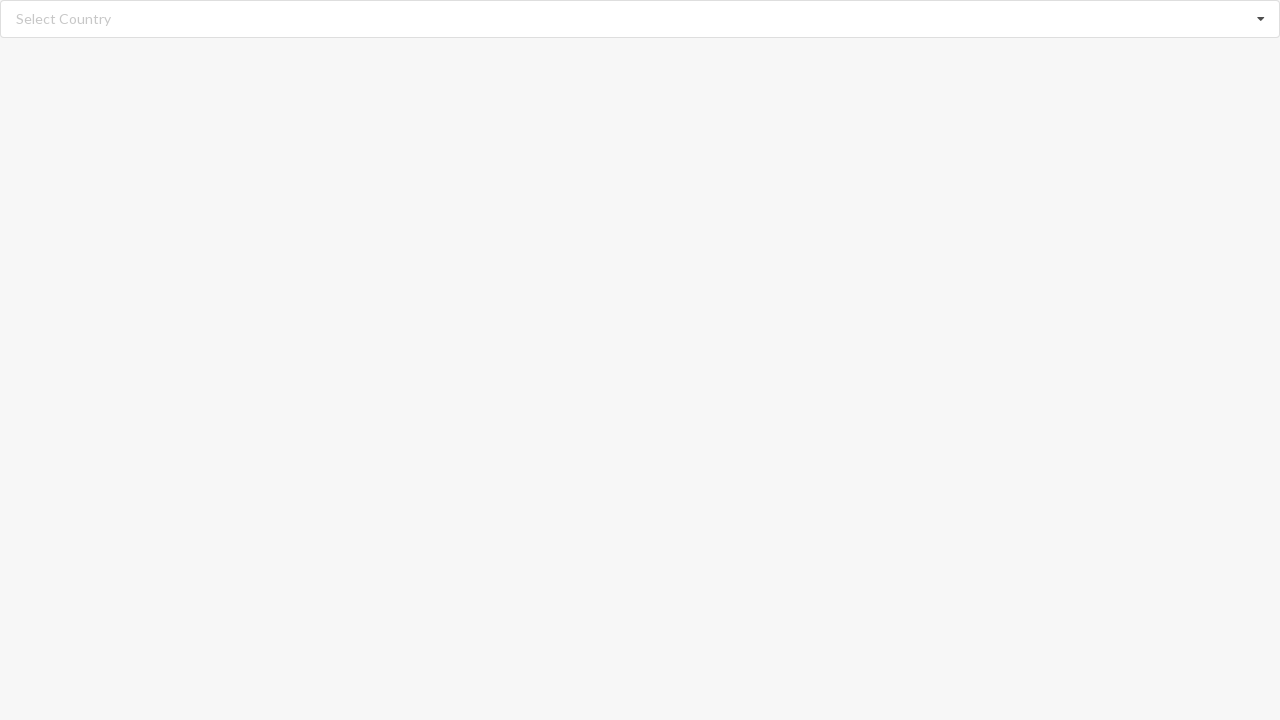

Filled dropdown search input with 'Belarus' on div.selection.dropdown>input
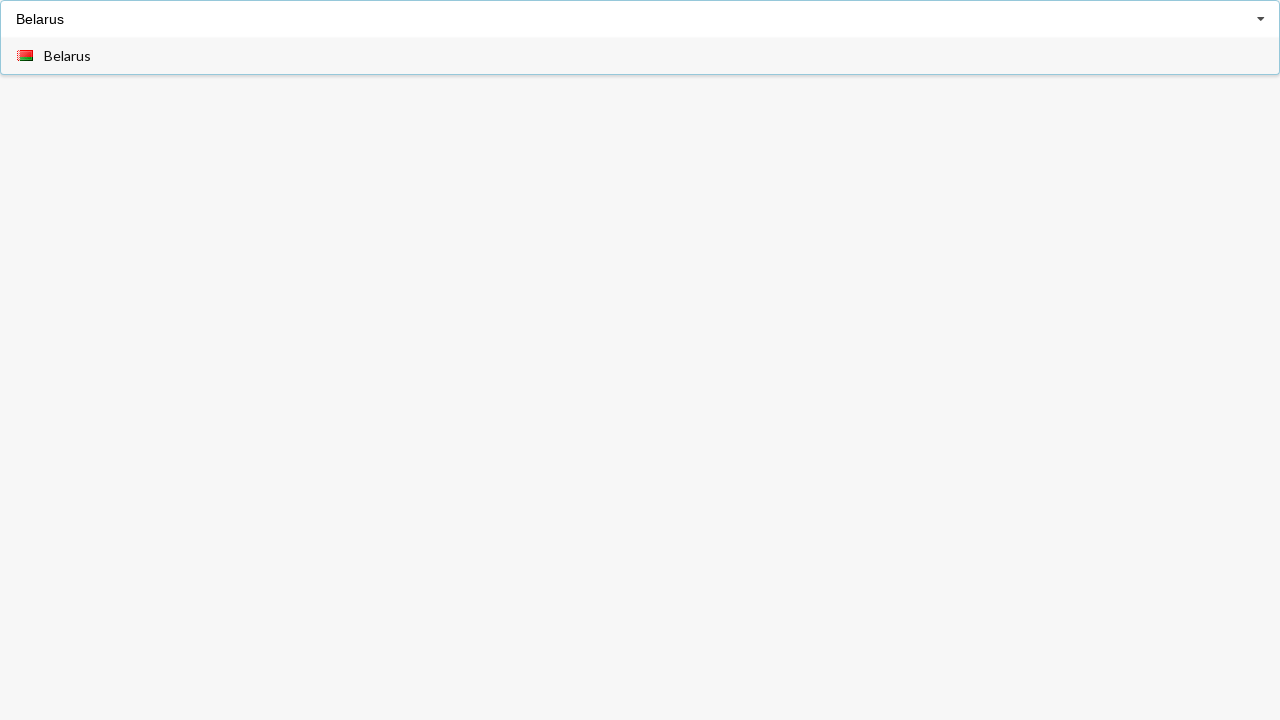

Clicked dropdown input to open the dropdown menu at (641, 19) on div.selection.dropdown>input
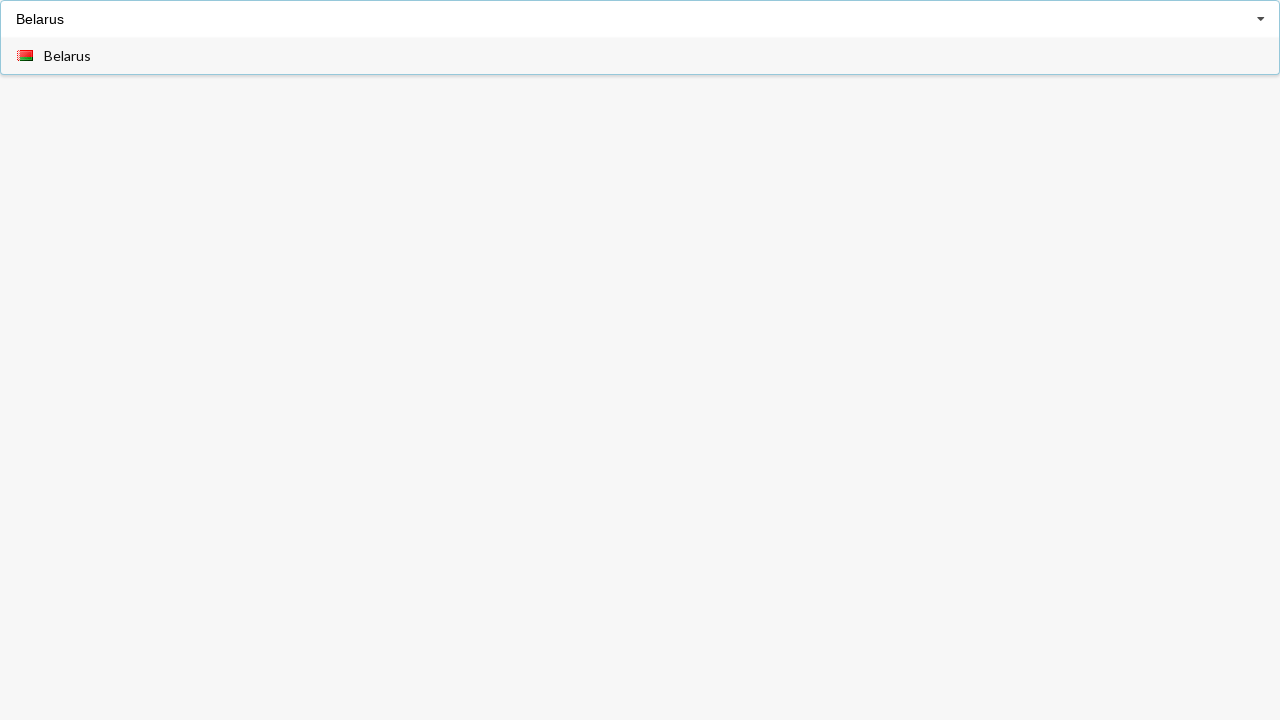

Dropdown menu became visible with filtered options
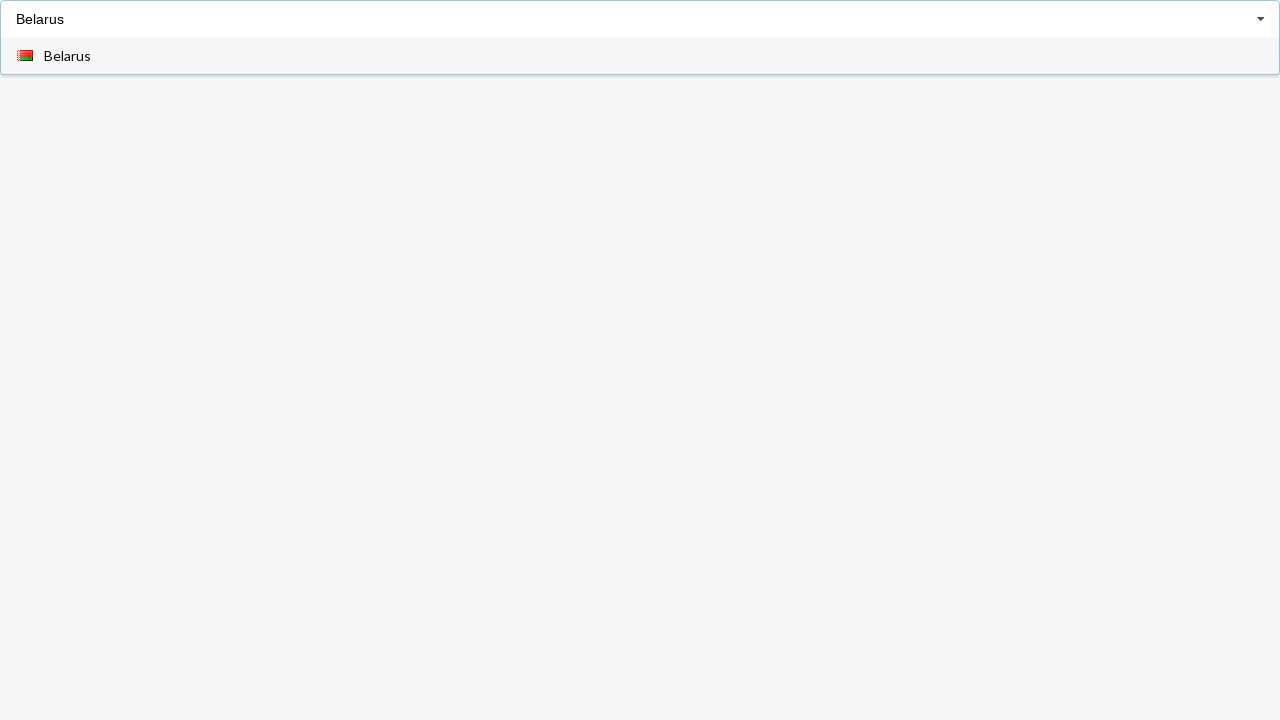

Selected 'Belarus' from the dropdown options at (68, 56) on div.visible.menu span:has-text('Belarus')
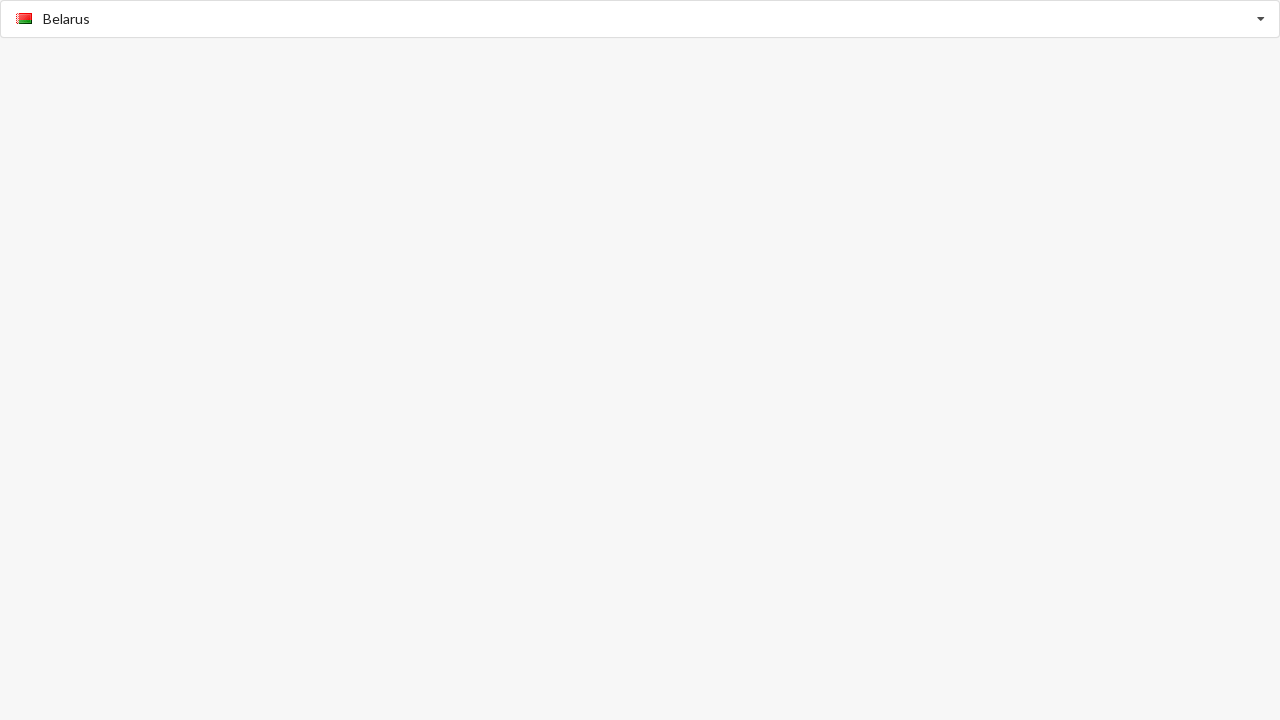

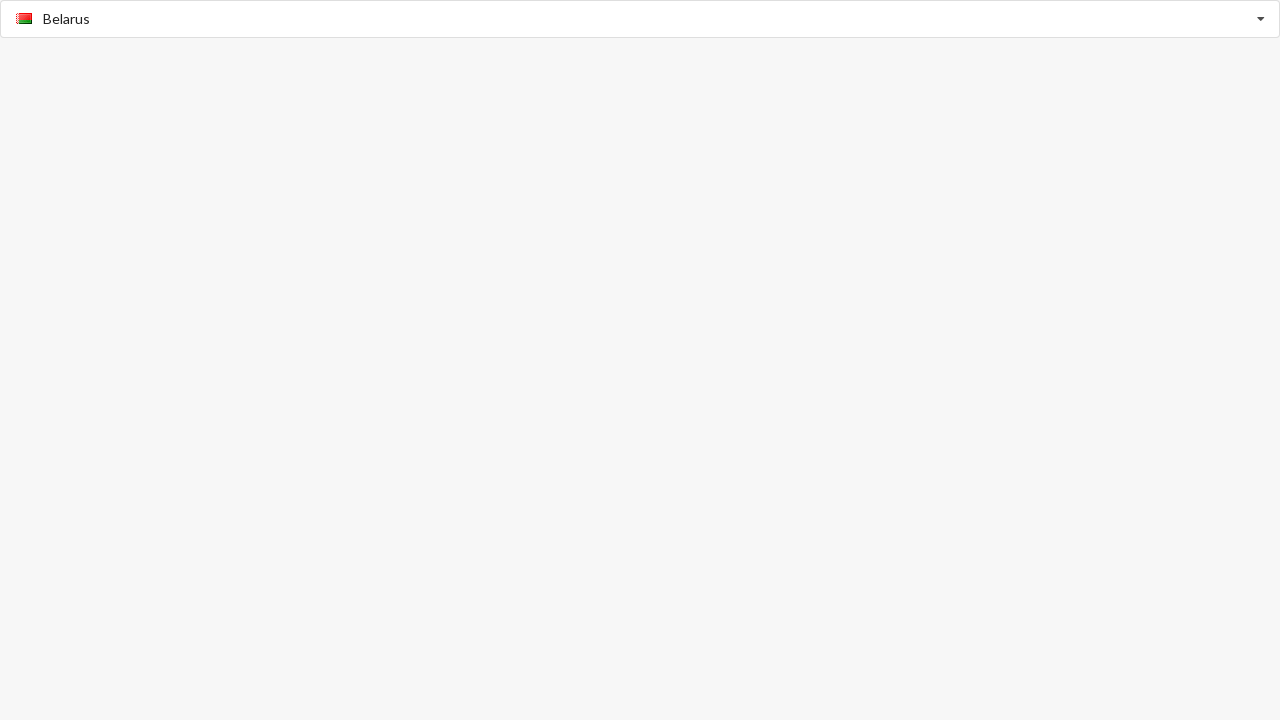